Tests retrieving an attribute value from an image element, calculating a math formula, filling a form with checkbox and radio button, and submitting

Starting URL: http://suninjuly.github.io/get_attribute.html

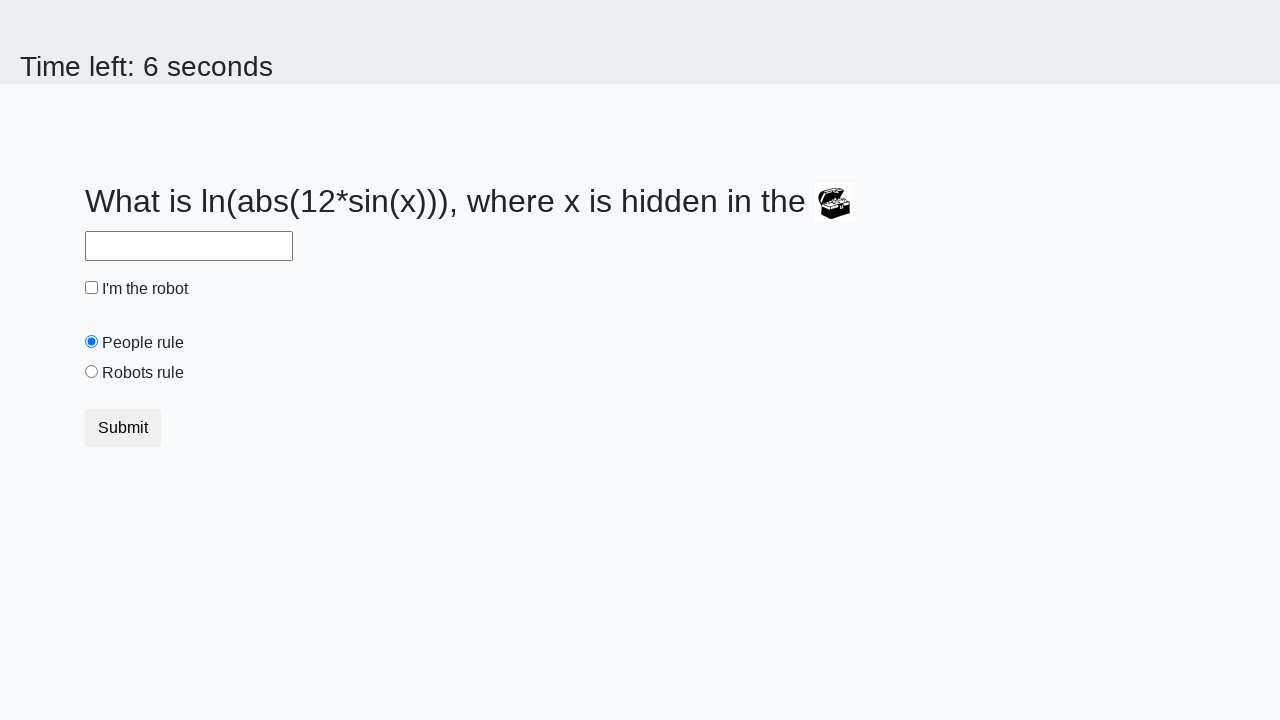

Retrieved 'valuex' attribute from treasure image element
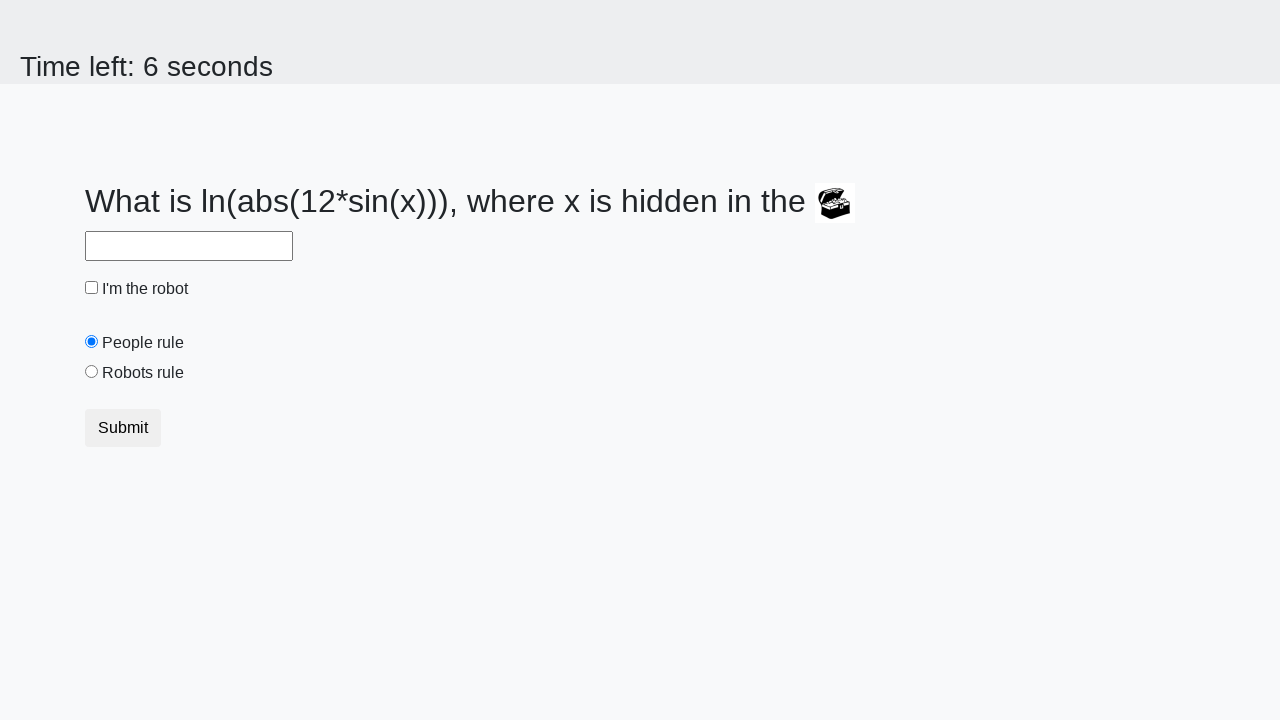

Calculated math formula: log(abs(12*sin(valuex)))
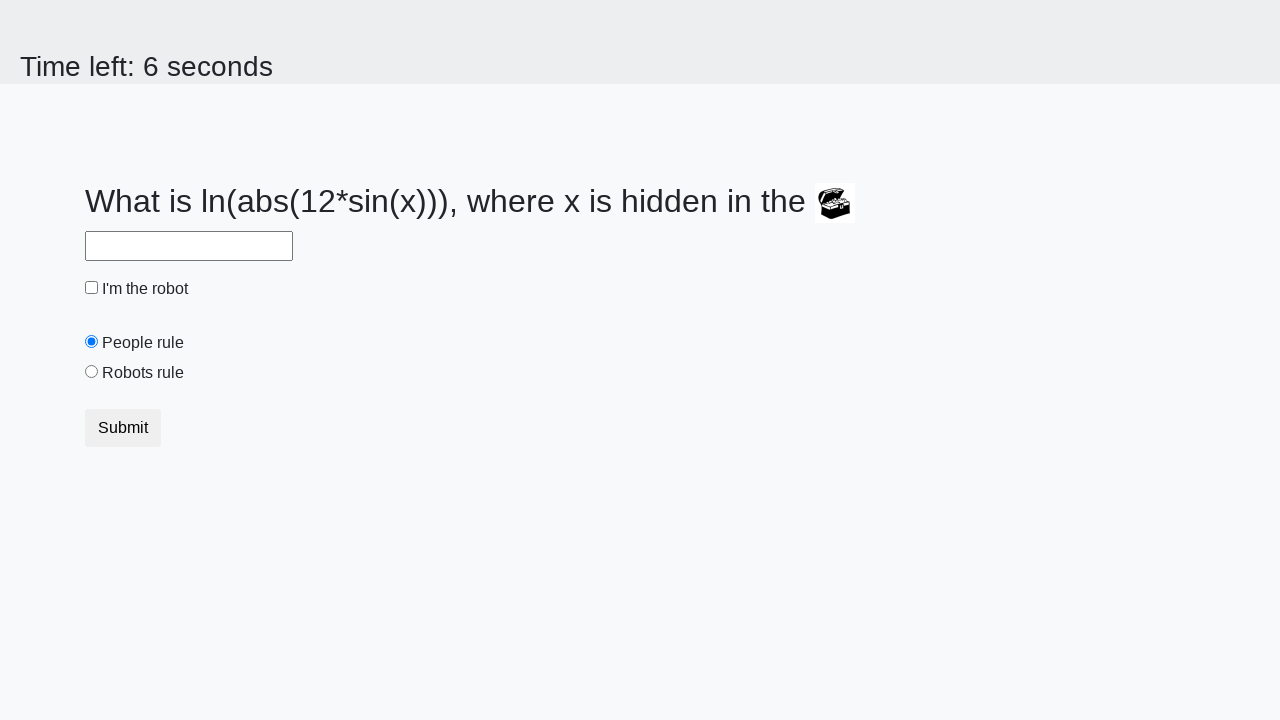

Filled answer field with calculated value on #answer
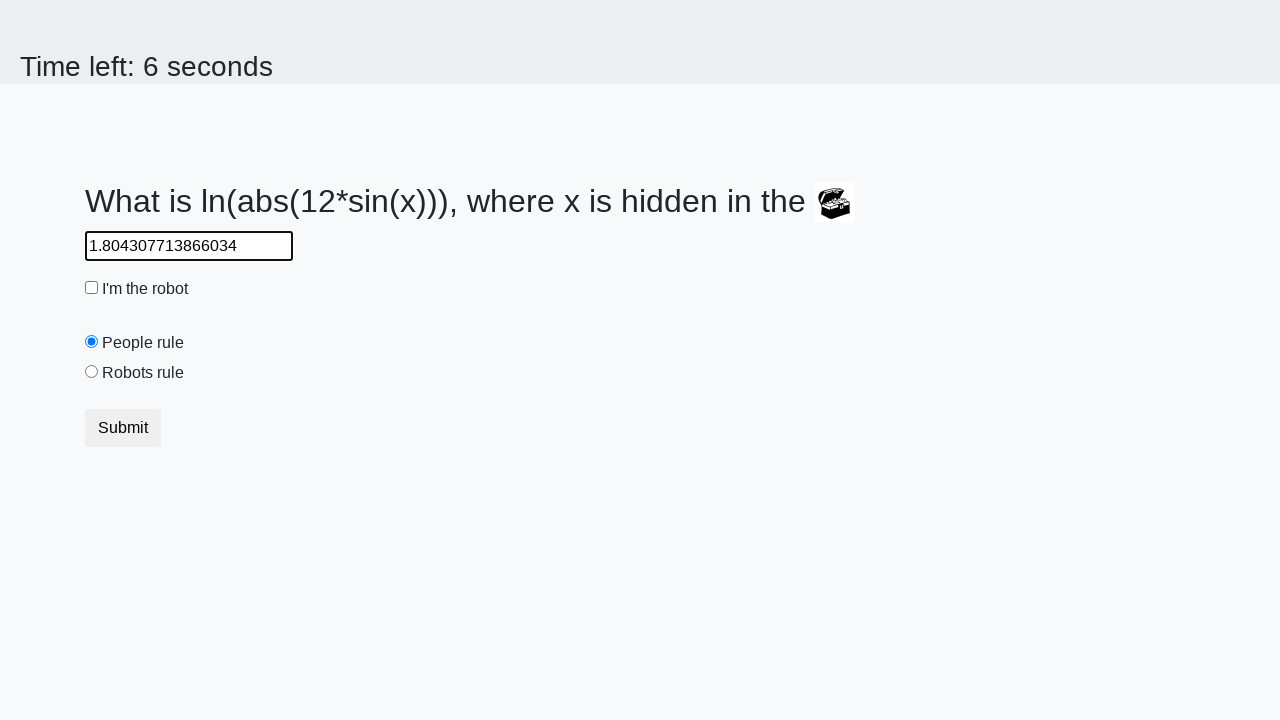

Clicked robot checkbox at (92, 288) on #robotCheckbox
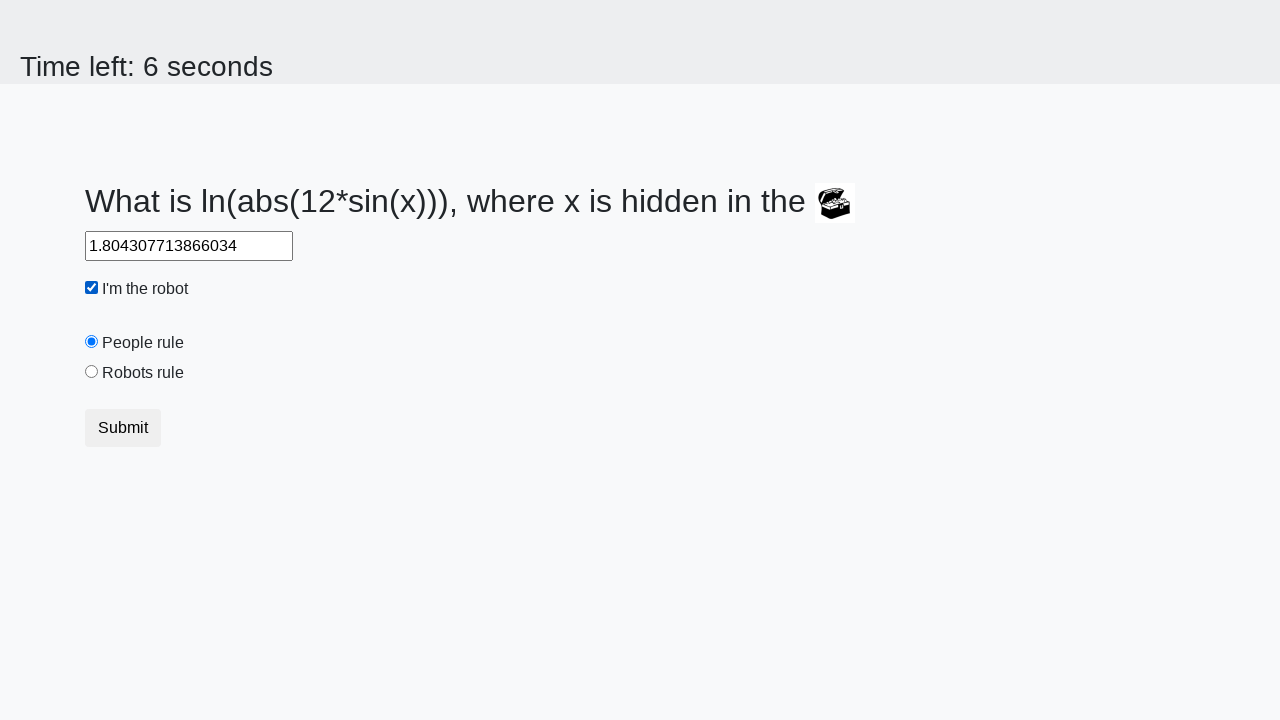

Clicked robots rule radio button at (92, 372) on #robotsRule
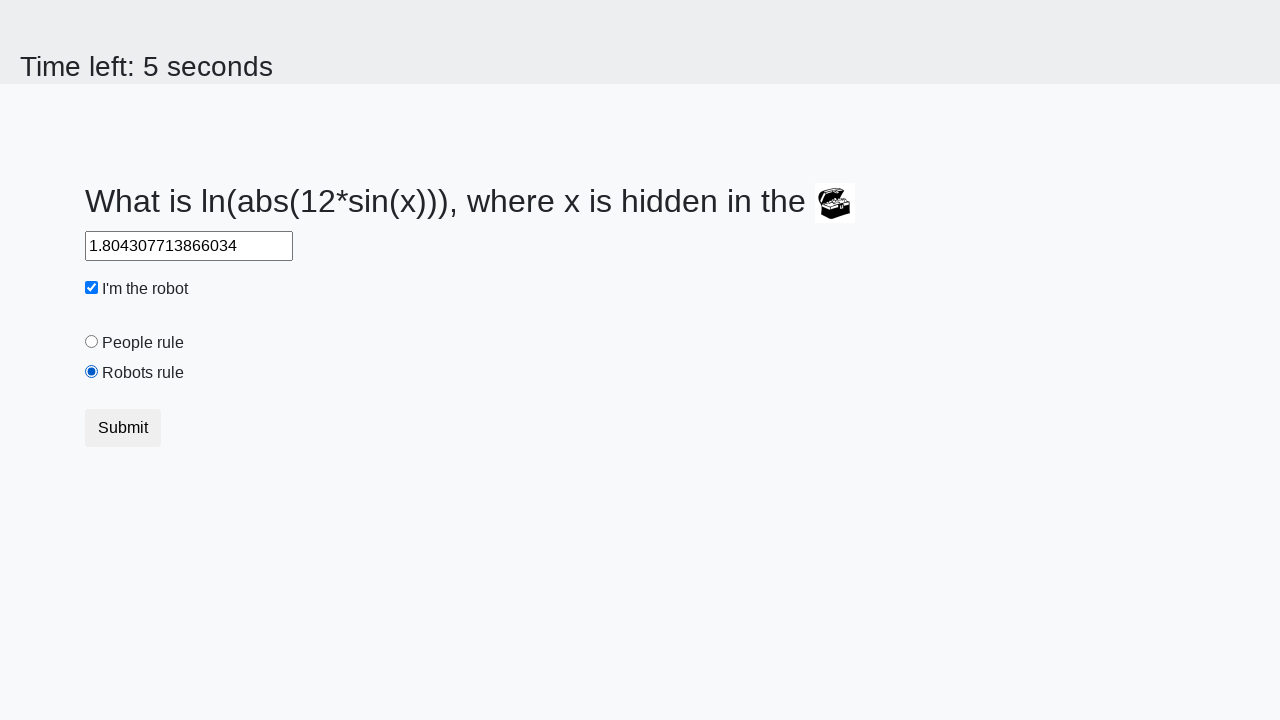

Clicked Submit button to submit form at (123, 428) on button:has-text('Submit')
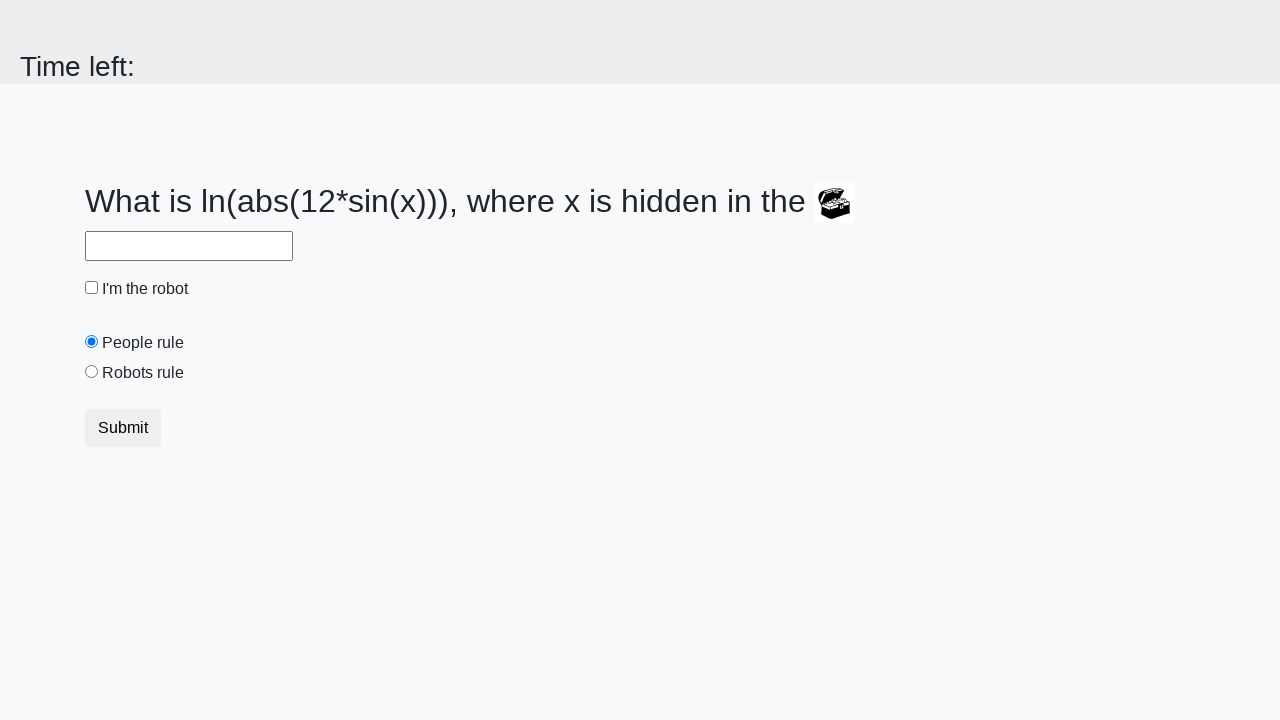

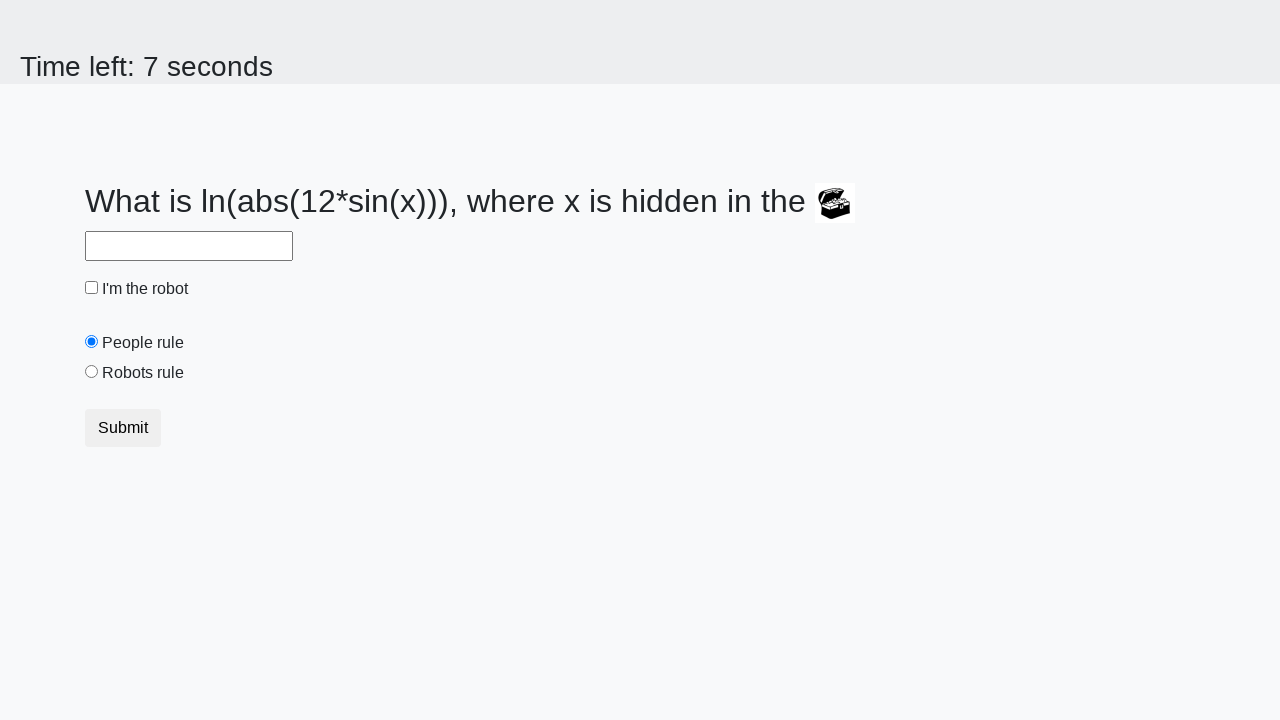